Tests alert box functionality by clicking a button that triggers an alert and then accepting/dismissing the alert

Starting URL: https://www.hyrtutorials.com/p/alertsdemo.html

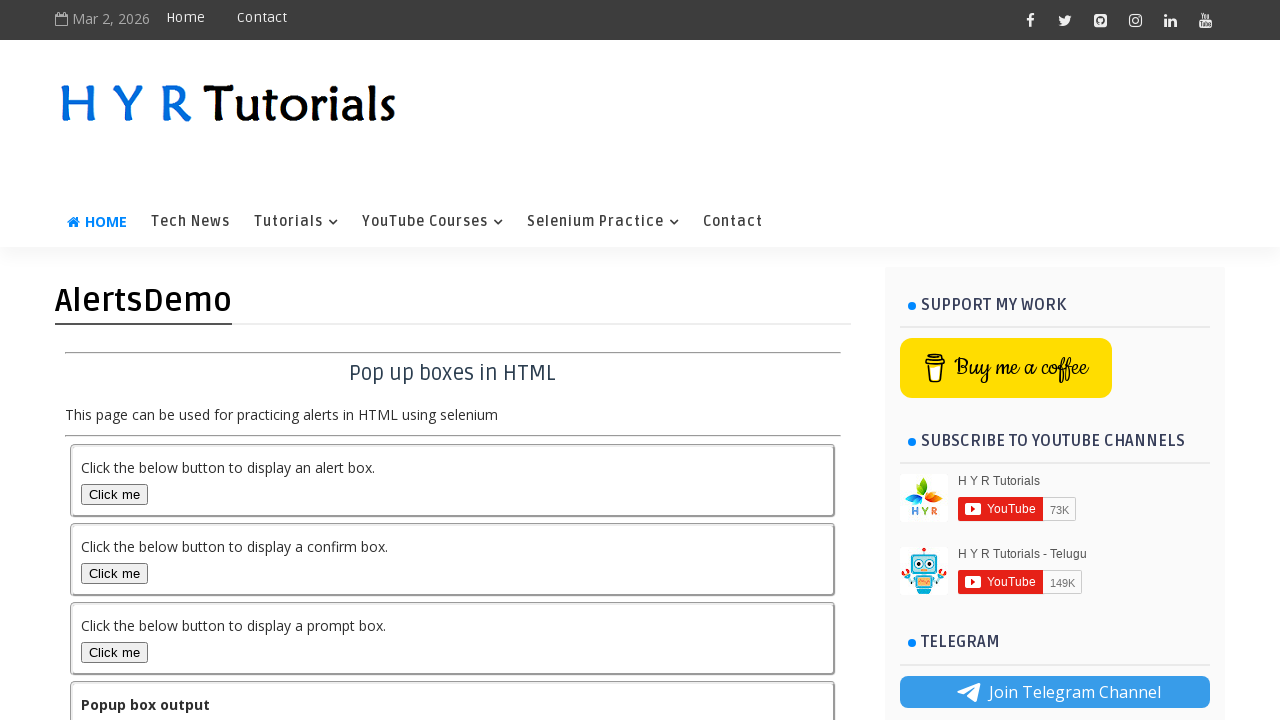

Clicked the alert box button to trigger the alert at (114, 494) on button#alertBox
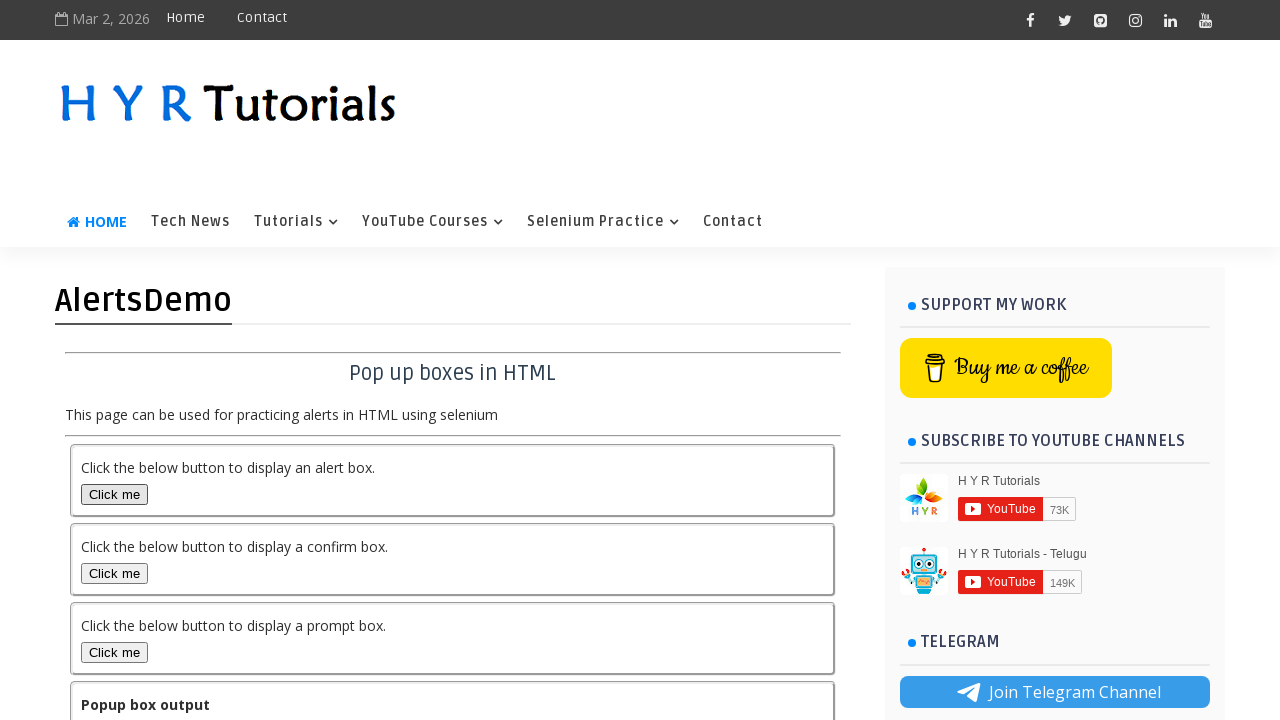

Set up dialog handler to accept alerts
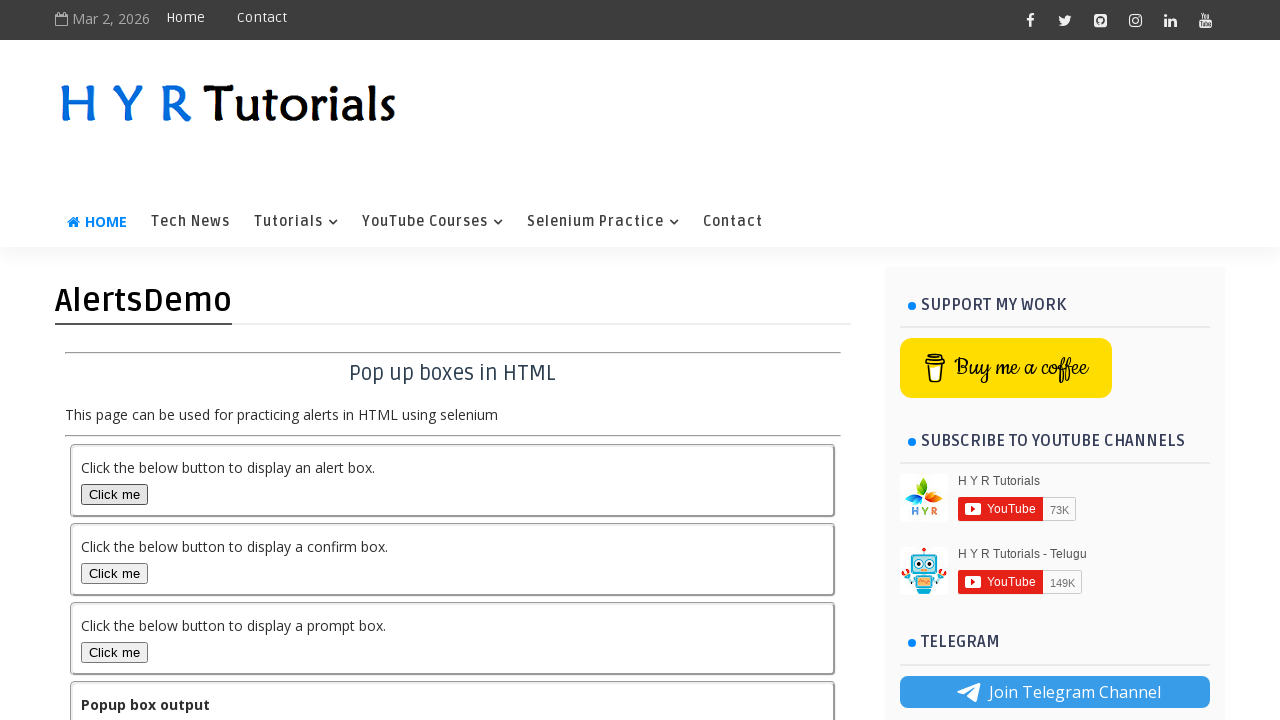

Waited 1 second for alert interaction to complete
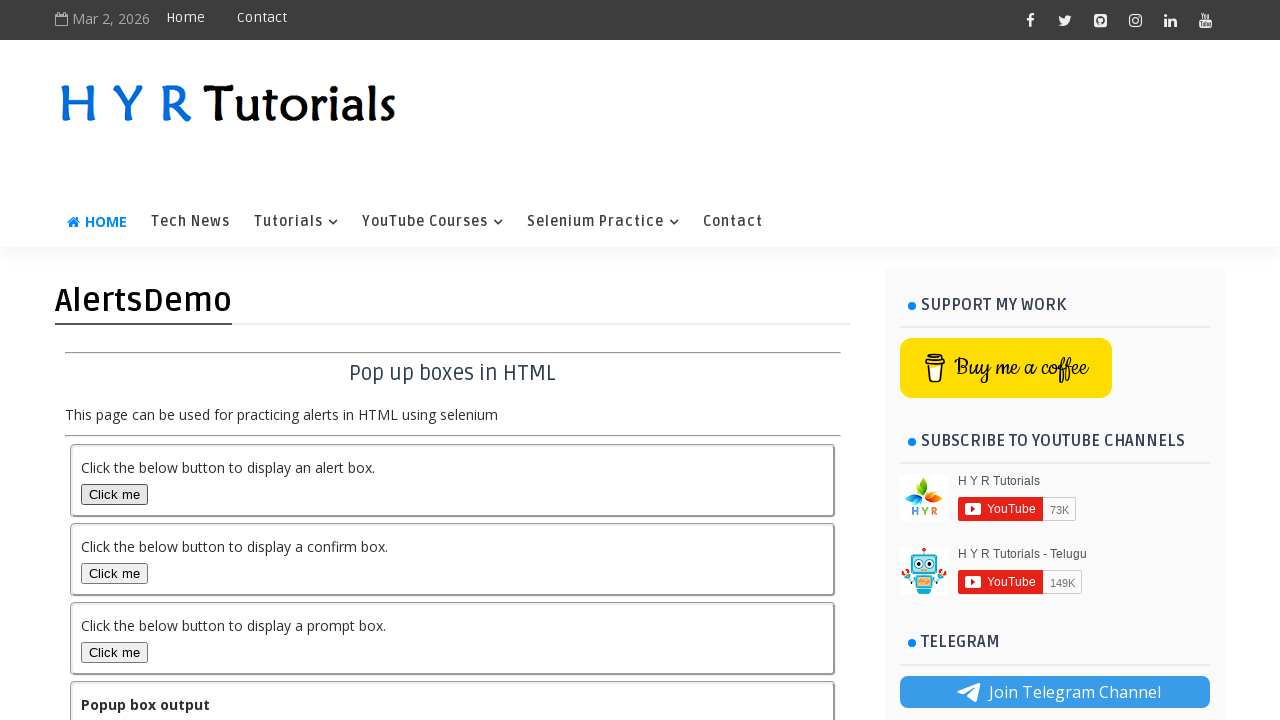

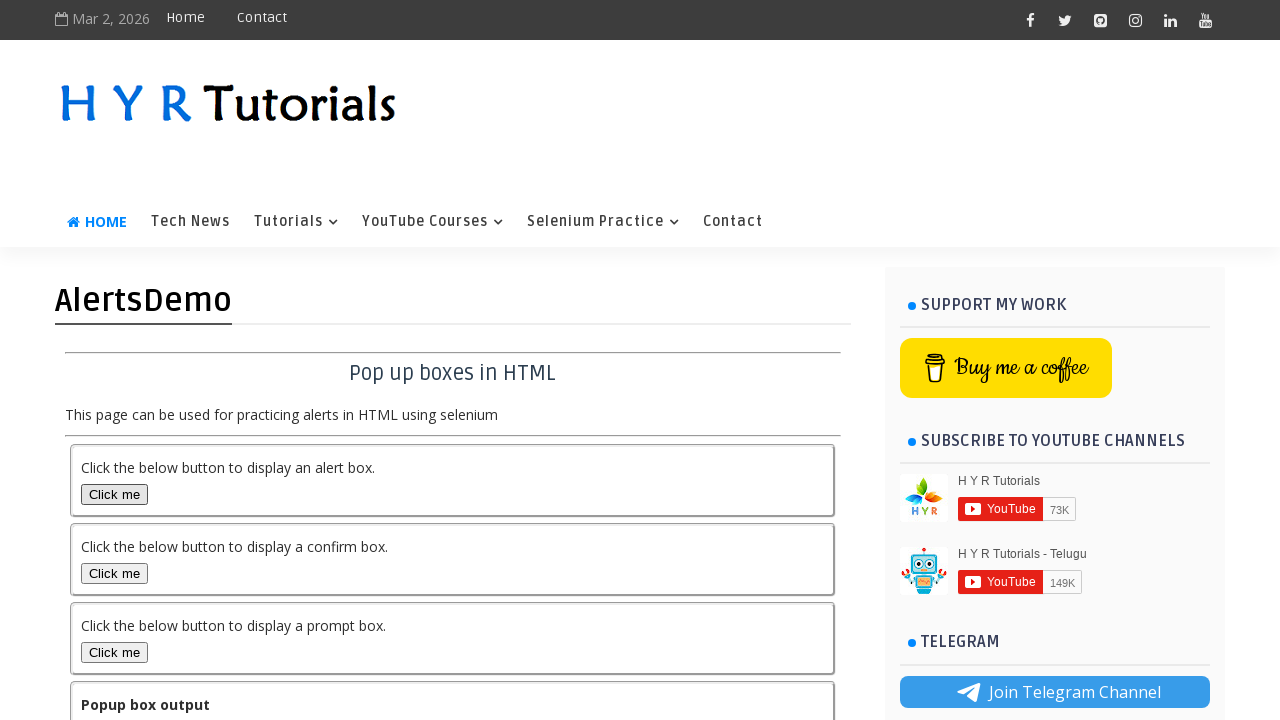